Tests right-click (context click) functionality on a context menu demo page by performing a context click action on the designated element

Starting URL: https://swisnl.github.io/jQuery-contextMenu/demo.html

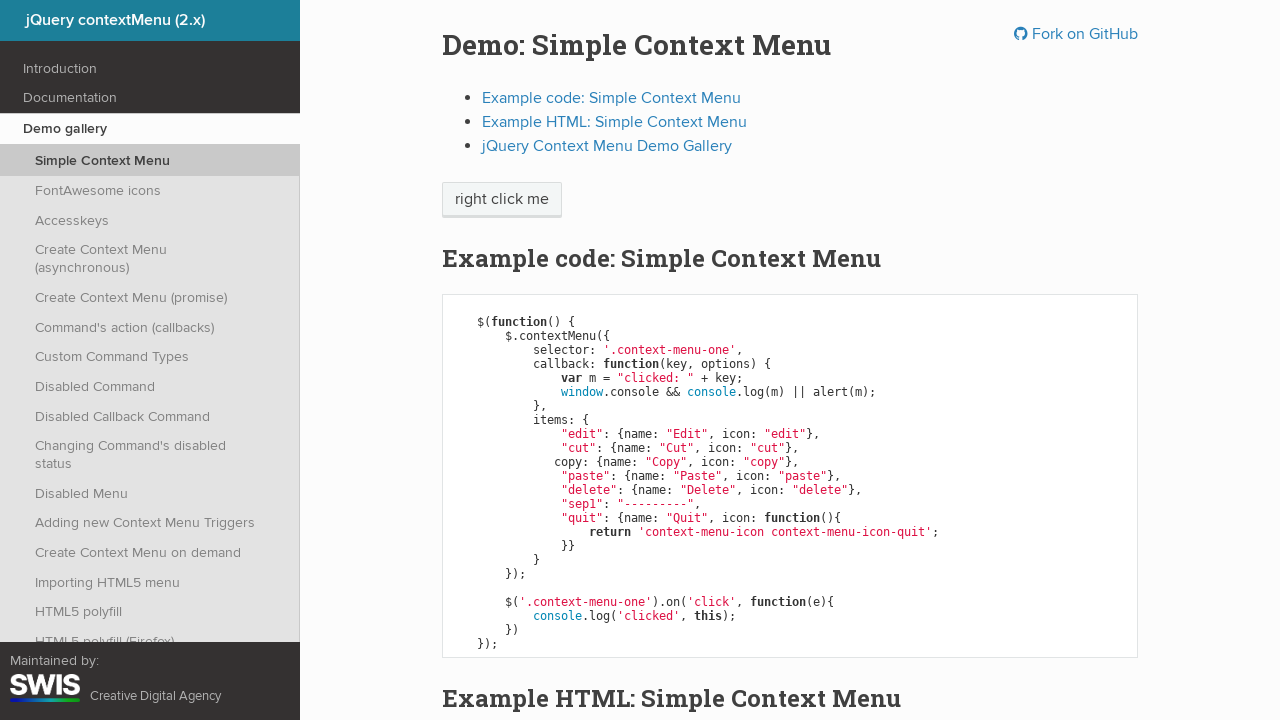

Located the context menu trigger element
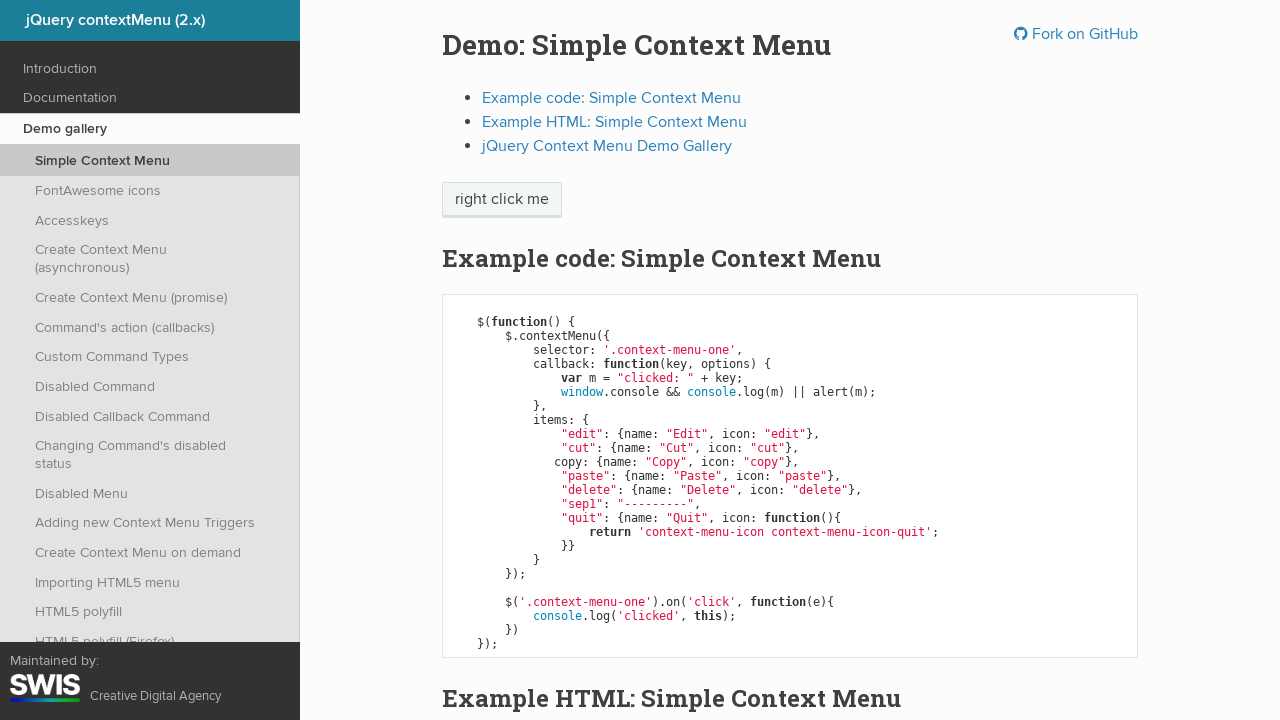

Performed right-click (context click) on the context menu element at (502, 200) on xpath=//span[contains(@class,'context-menu')]
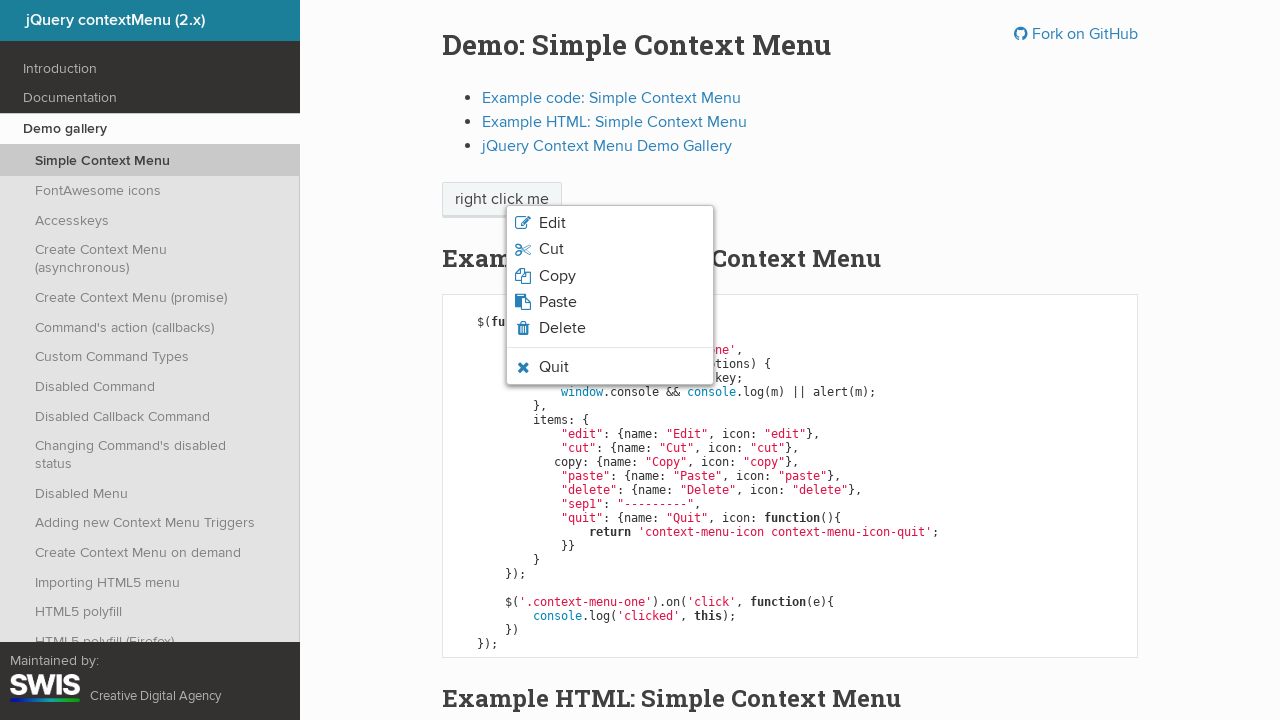

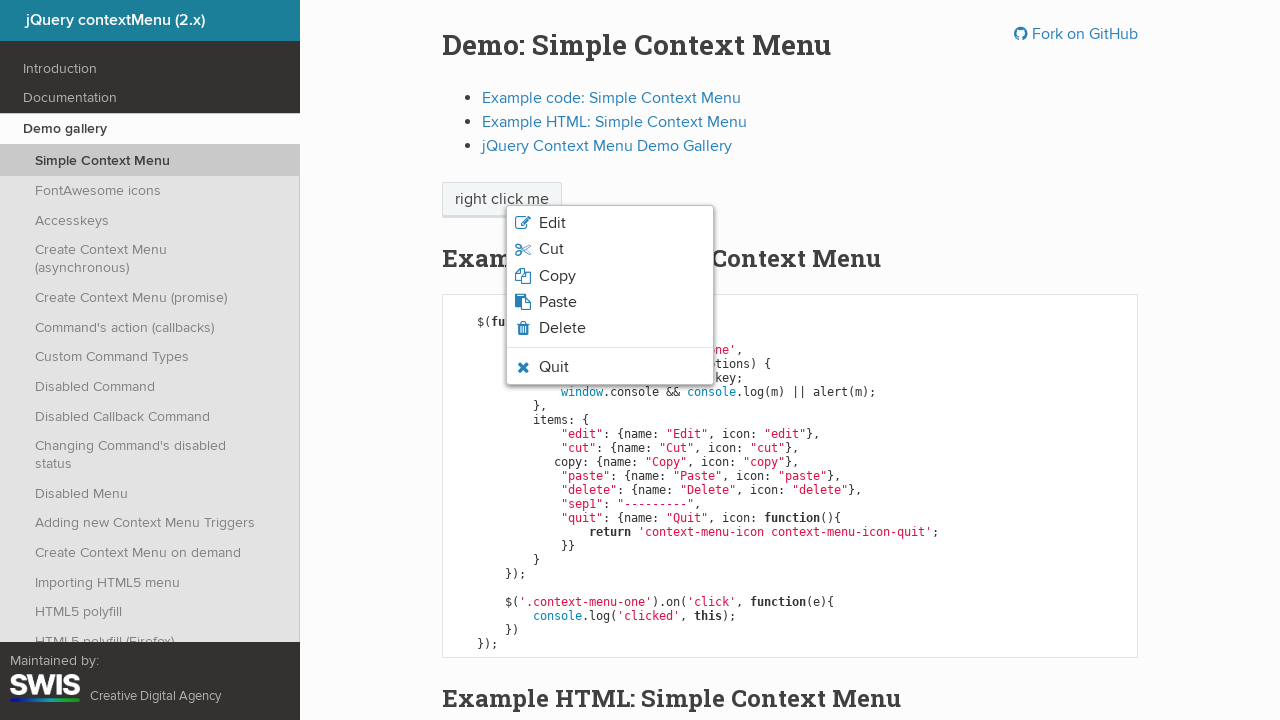